Tests browser window functionality by clicking a button to open a new window, then switching to the child window and verifying its properties.

Starting URL: https://demoqa.com/browser-windows

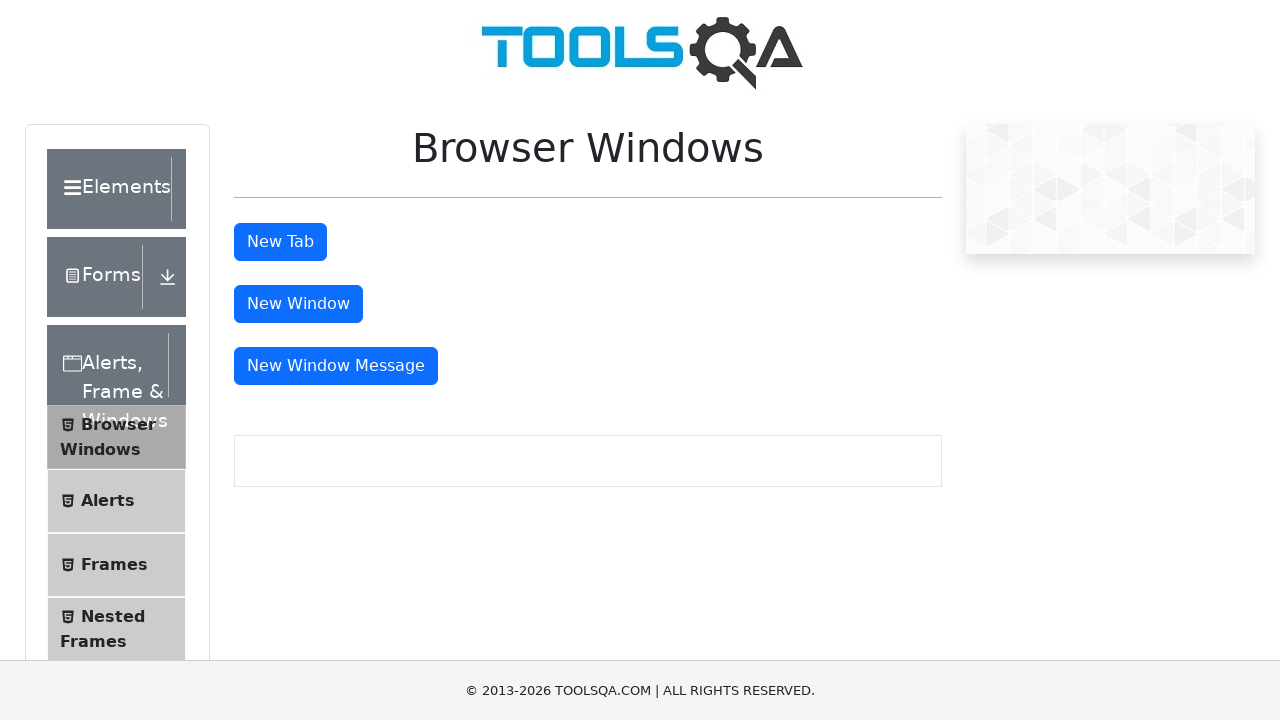

Clicked 'New Window' button to open child window at (298, 304) on #windowButton
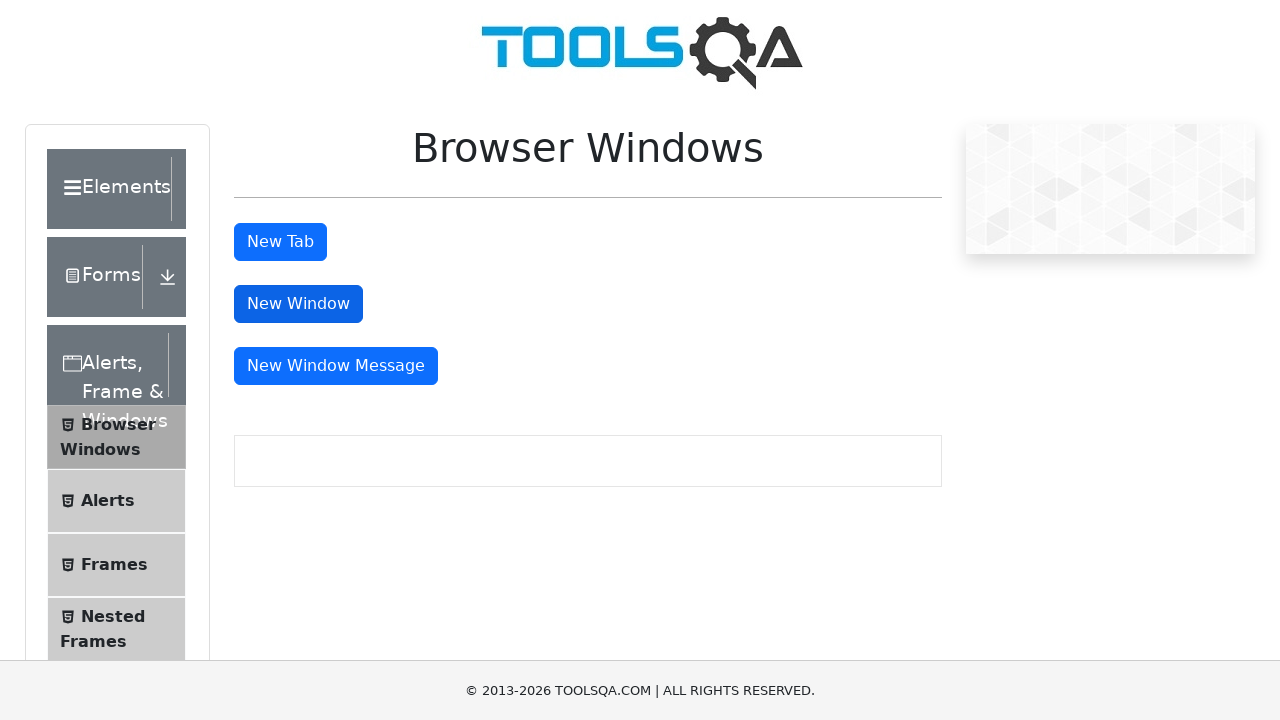

Waited 2 seconds for new window to open
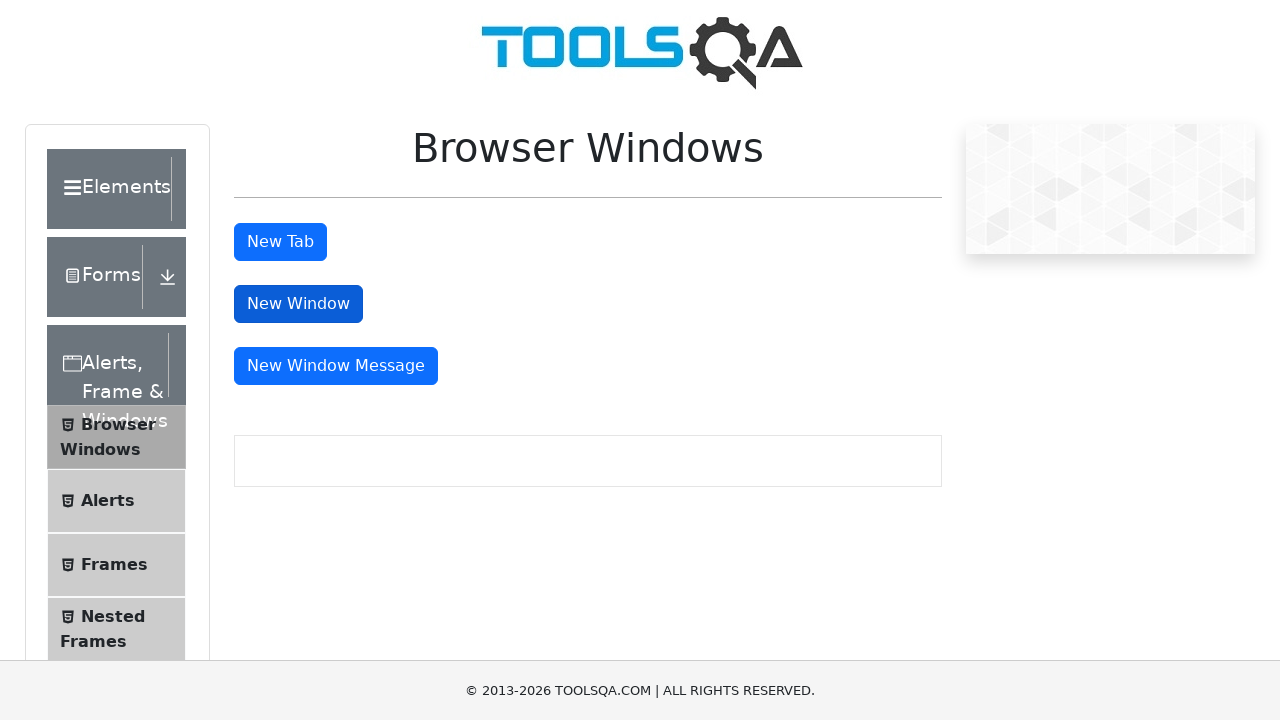

Retrieved all pages from context
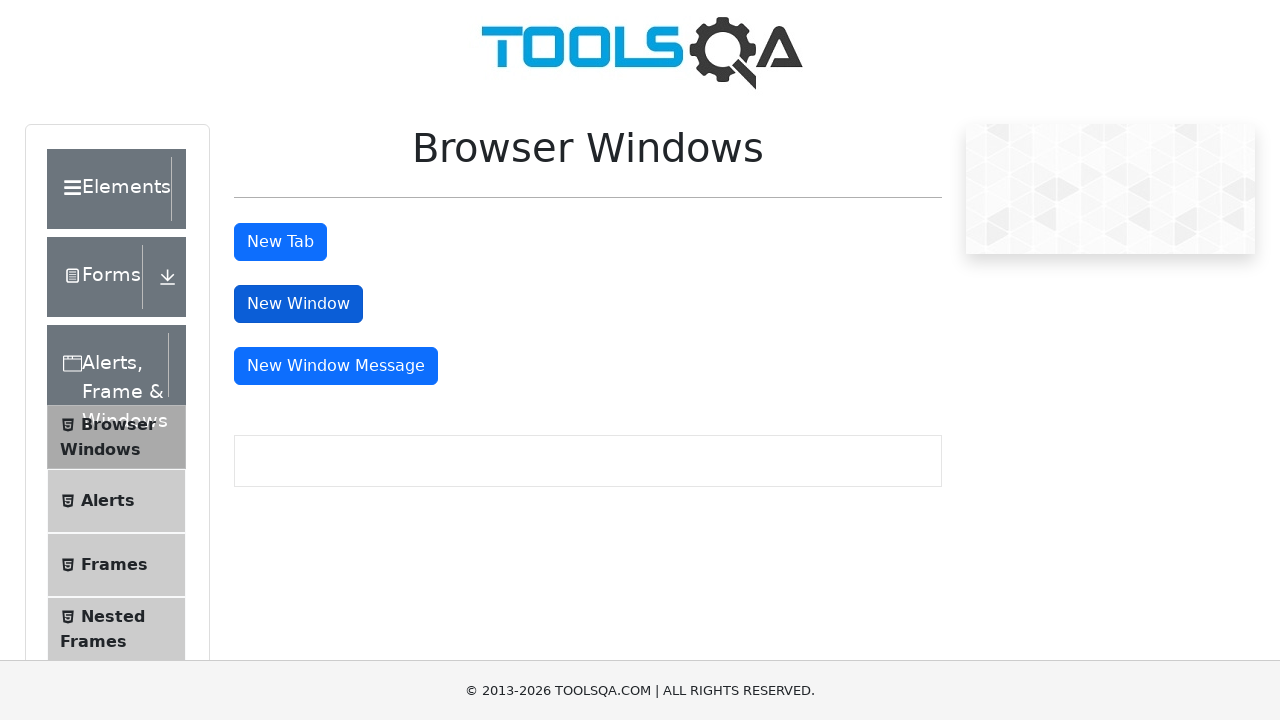

Found and brought child window to focus
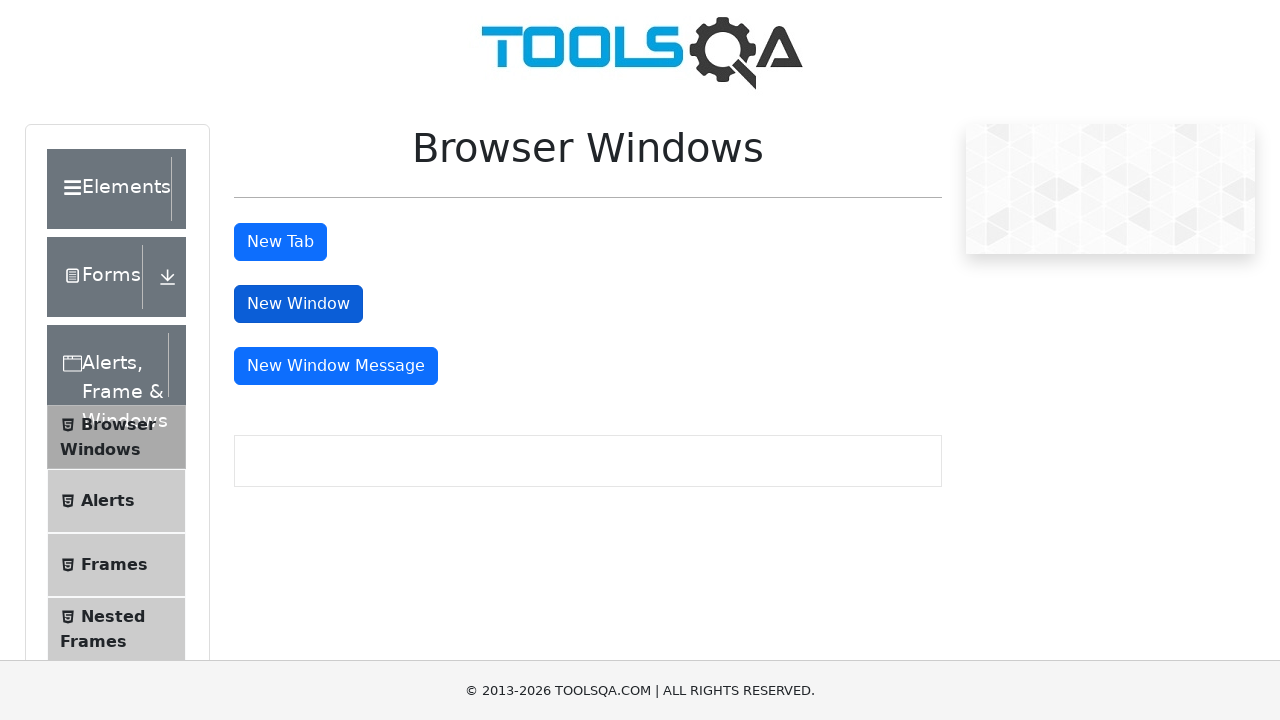

Verified child window loaded successfully
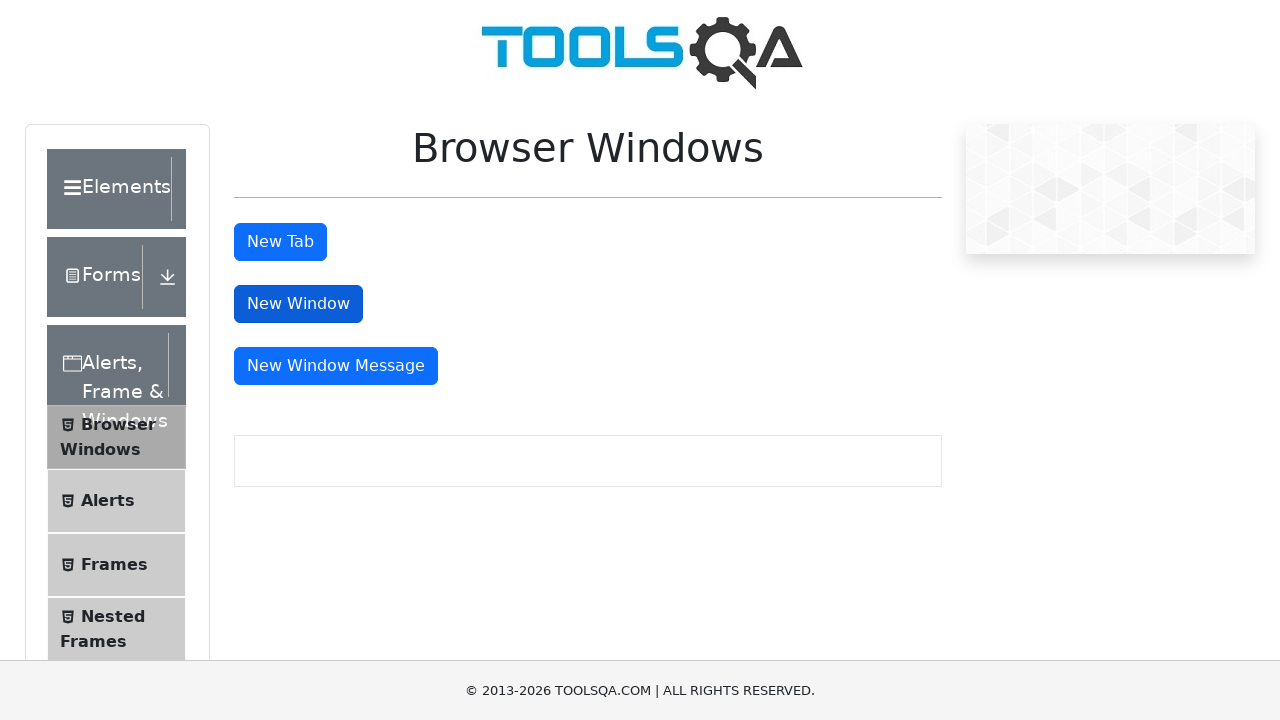

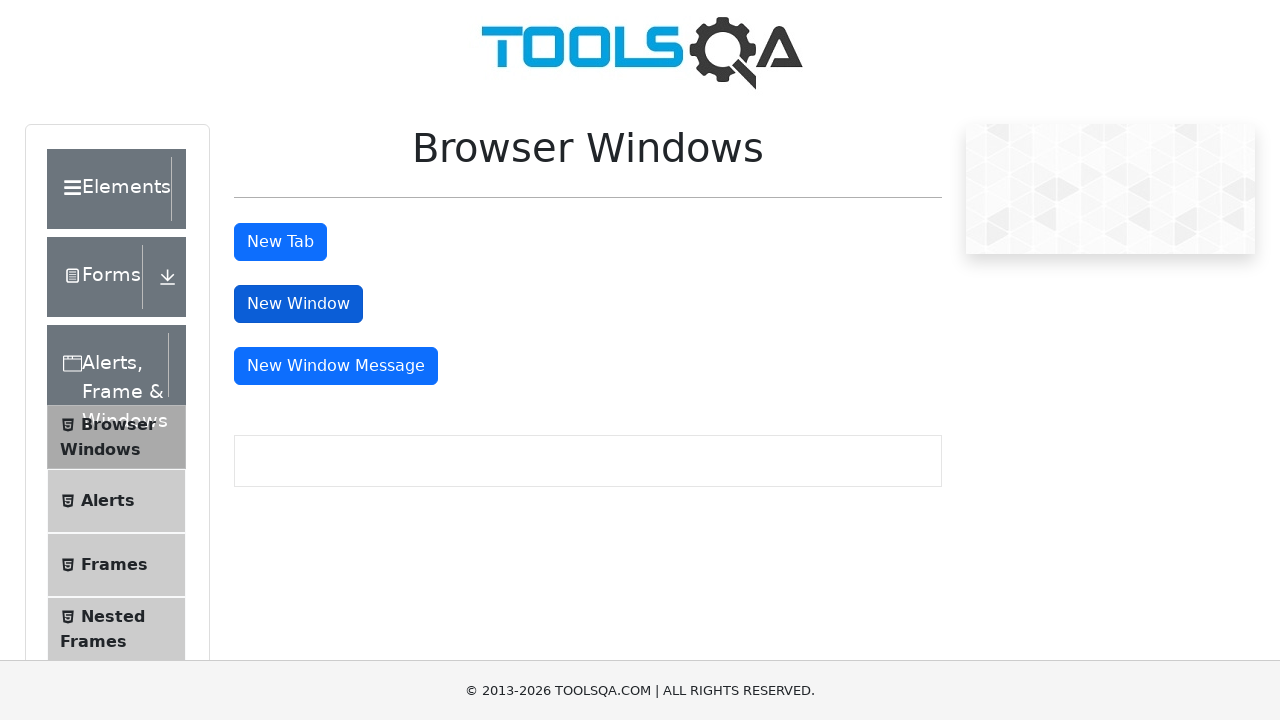